Tests opening multiple links from a footer section in separate tabs using keyboard shortcuts, then iterates through all tabs to get their titles

Starting URL: https://rahulshettyacademy.com/AutomationPractice/

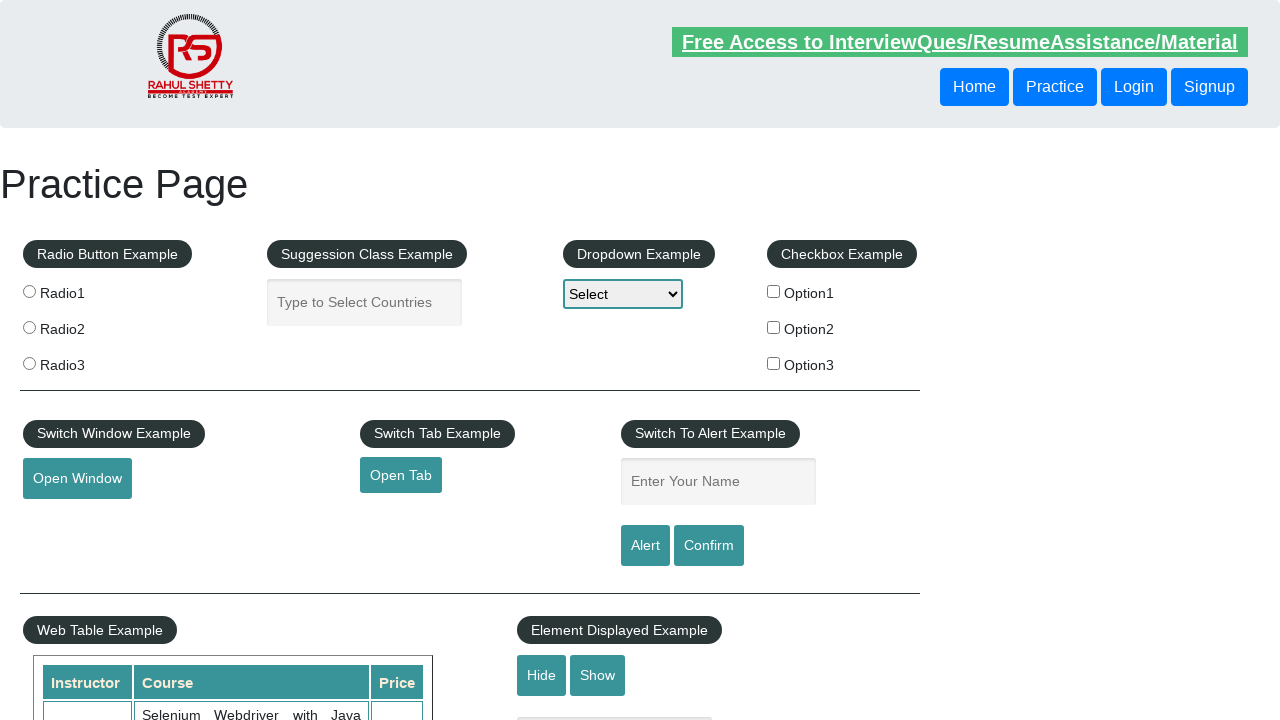

Located footer section containing links
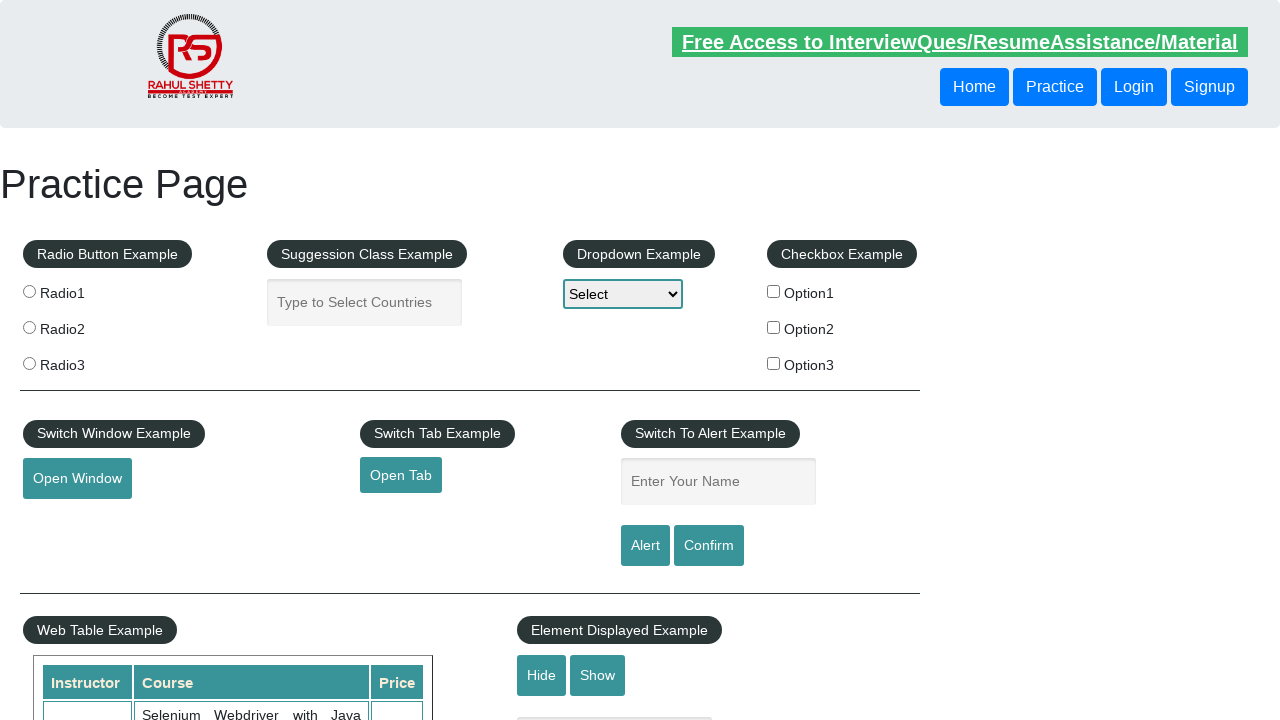

Retrieved all links from footer section
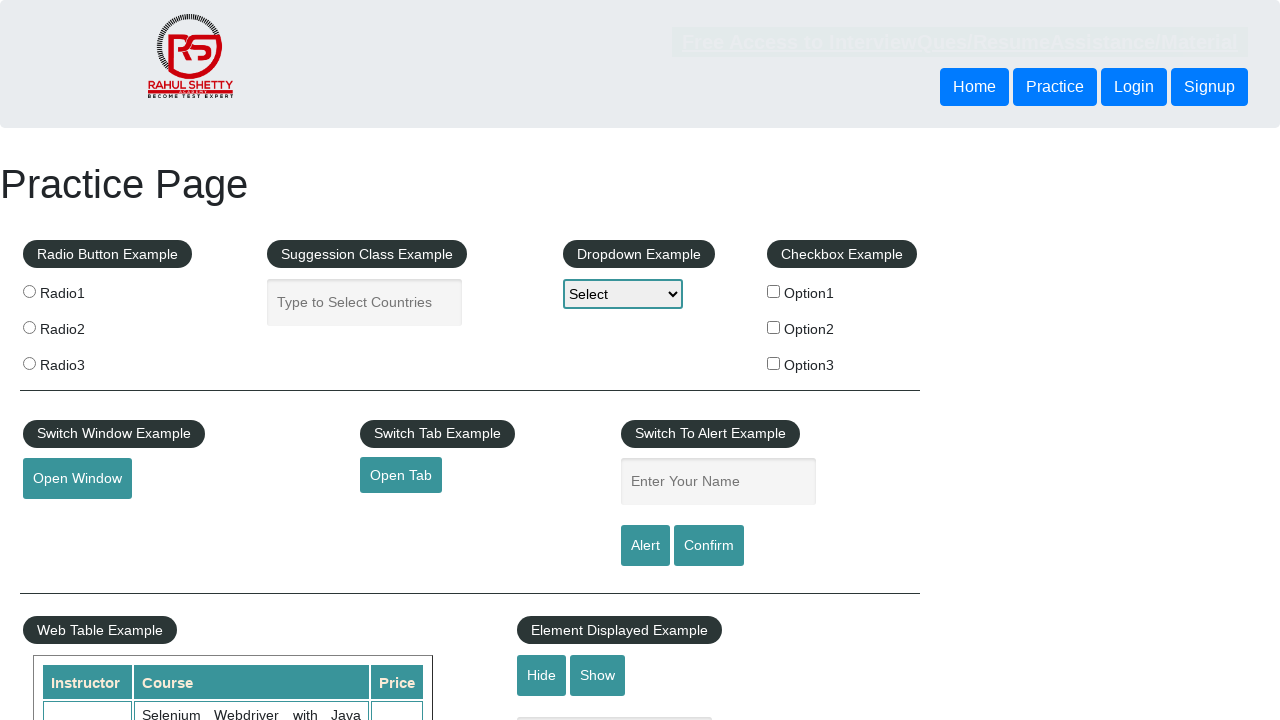

Found 5 links in footer section
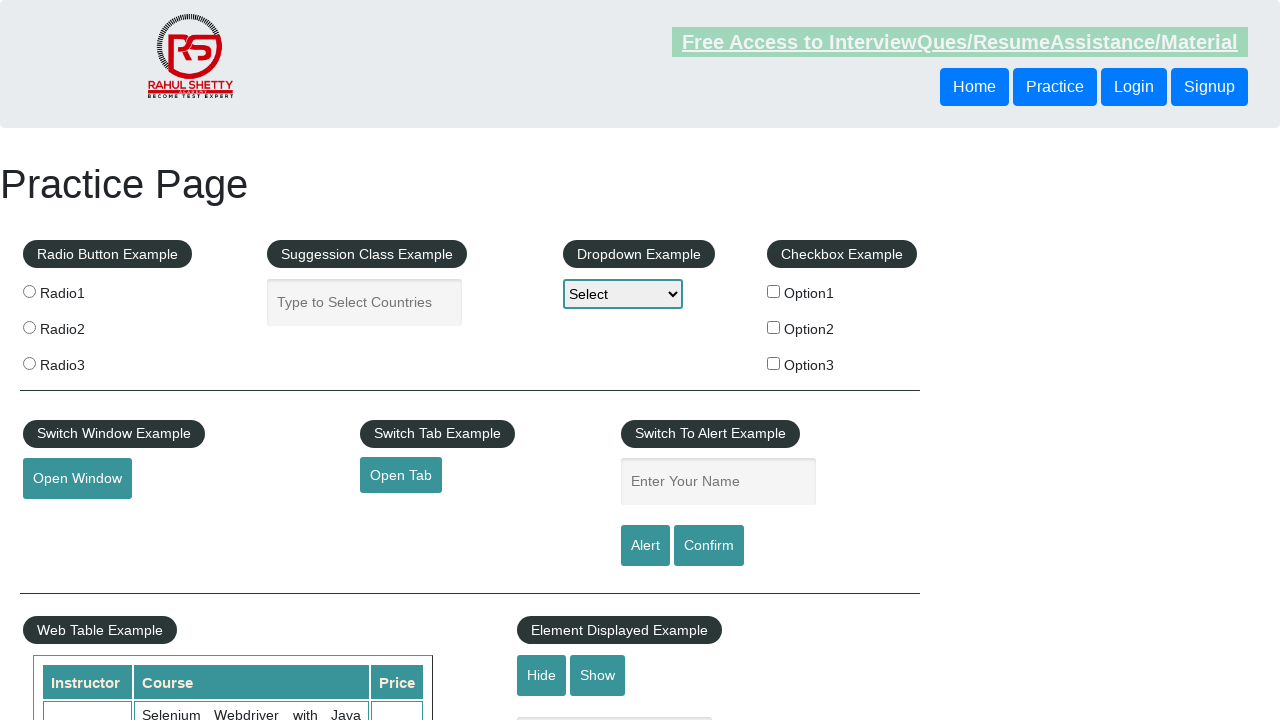

Ctrl+clicked link 1 to open in new tab at (68, 520) on xpath=//table/tbody/tr/td[1]/ul >> a >> nth=1
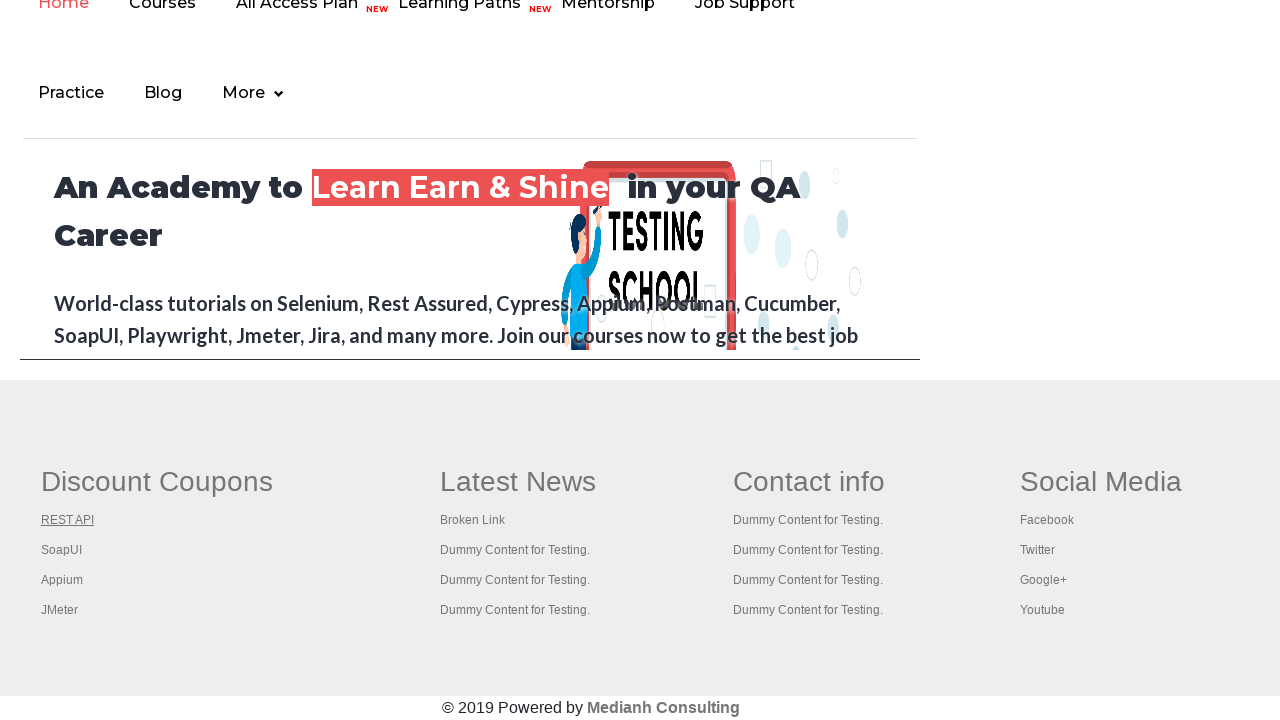

Waited 2 seconds for new tab 1 to open
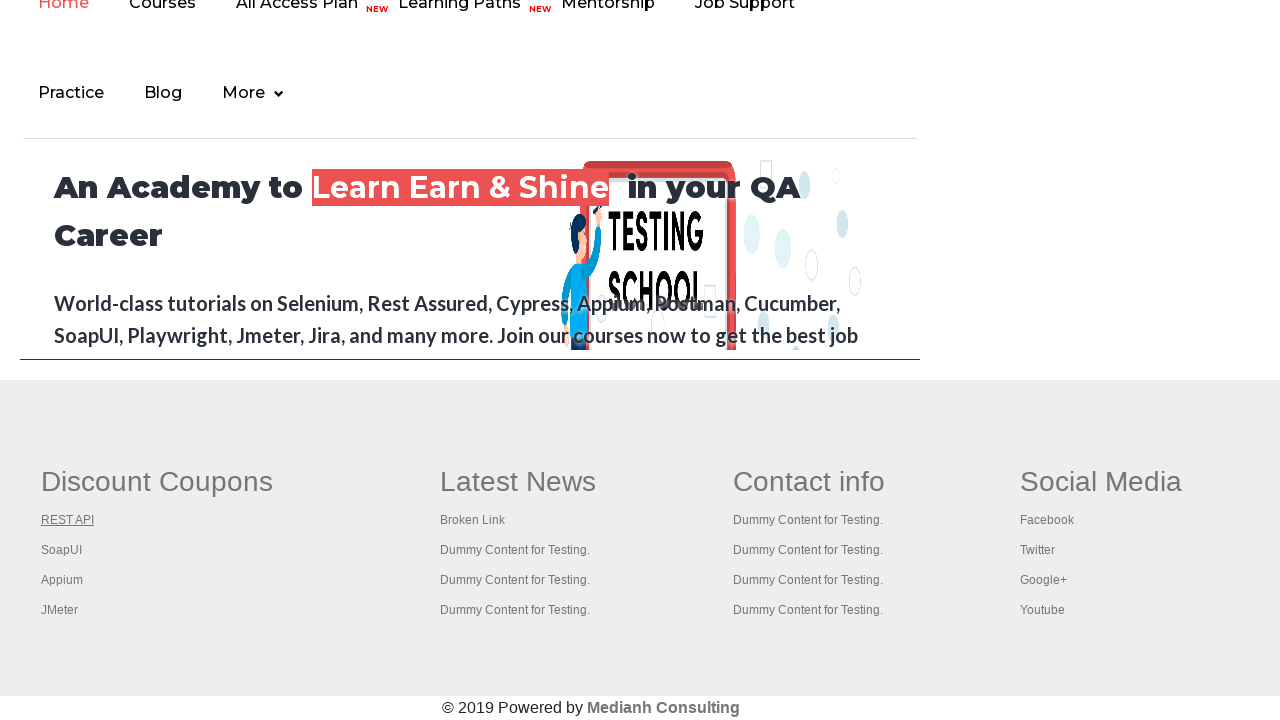

Captured reference to newly opened tab 1
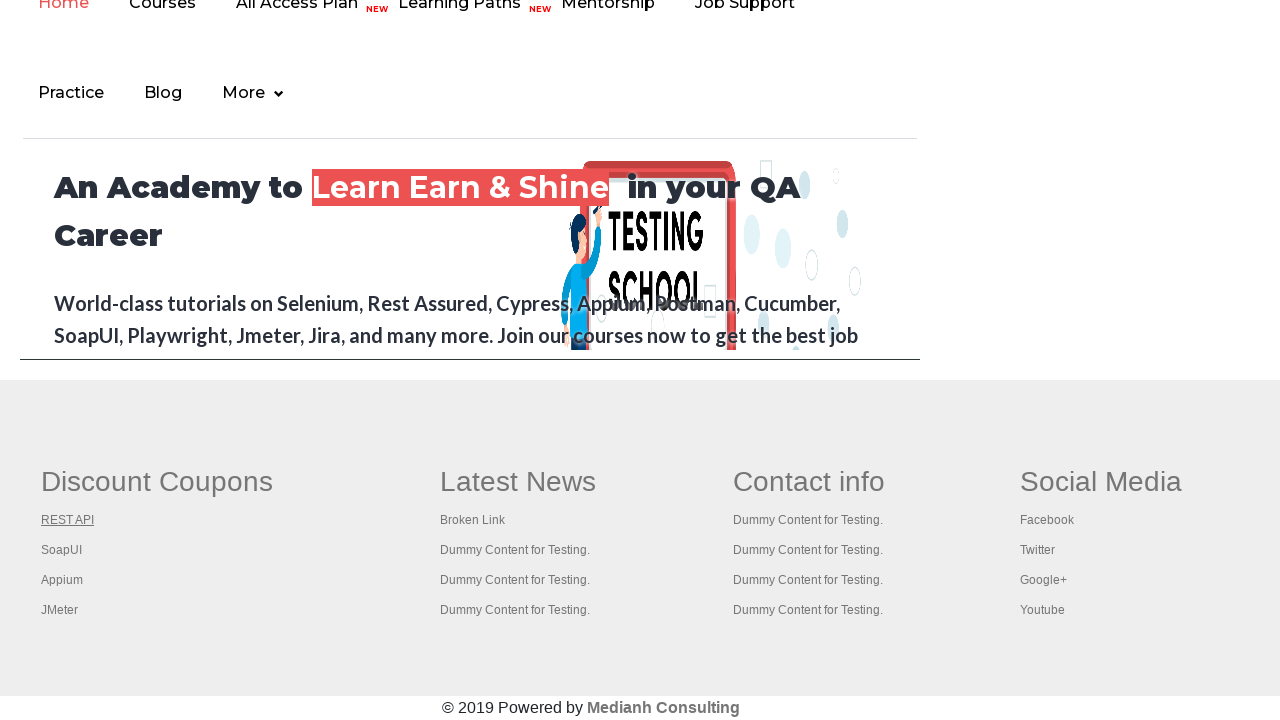

Ctrl+clicked link 2 to open in new tab at (62, 550) on xpath=//table/tbody/tr/td[1]/ul >> a >> nth=2
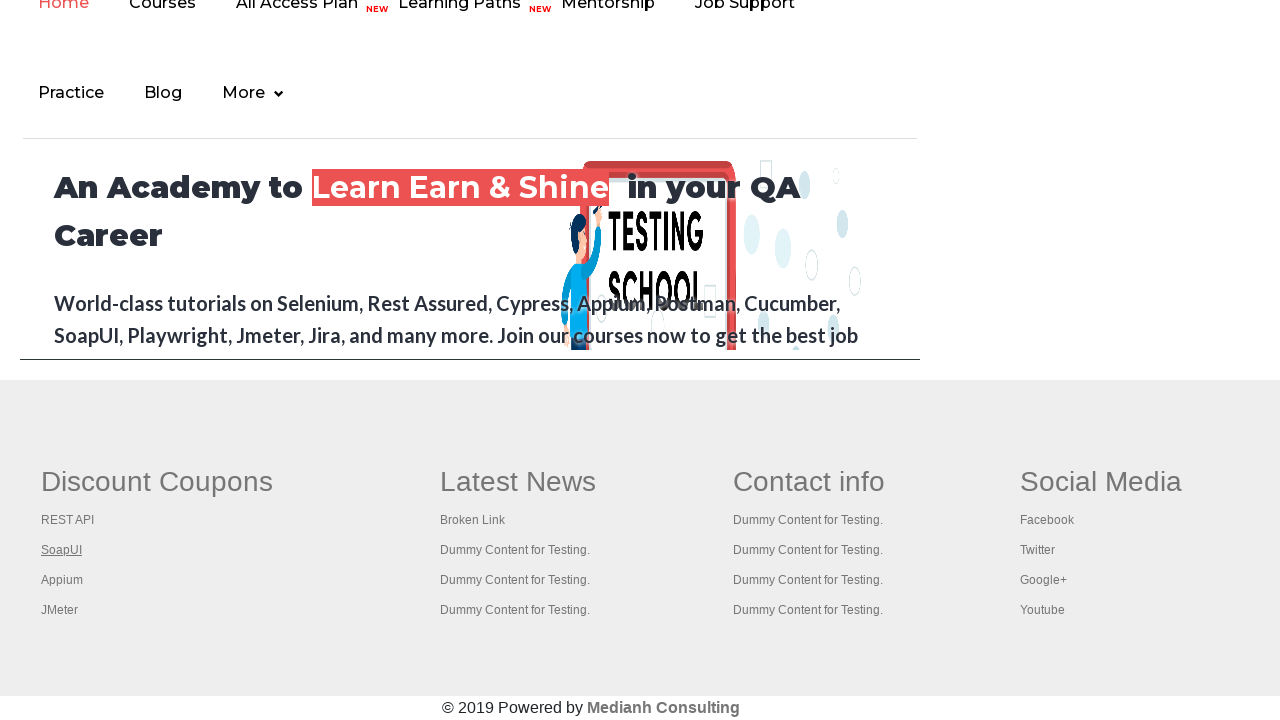

Waited 2 seconds for new tab 2 to open
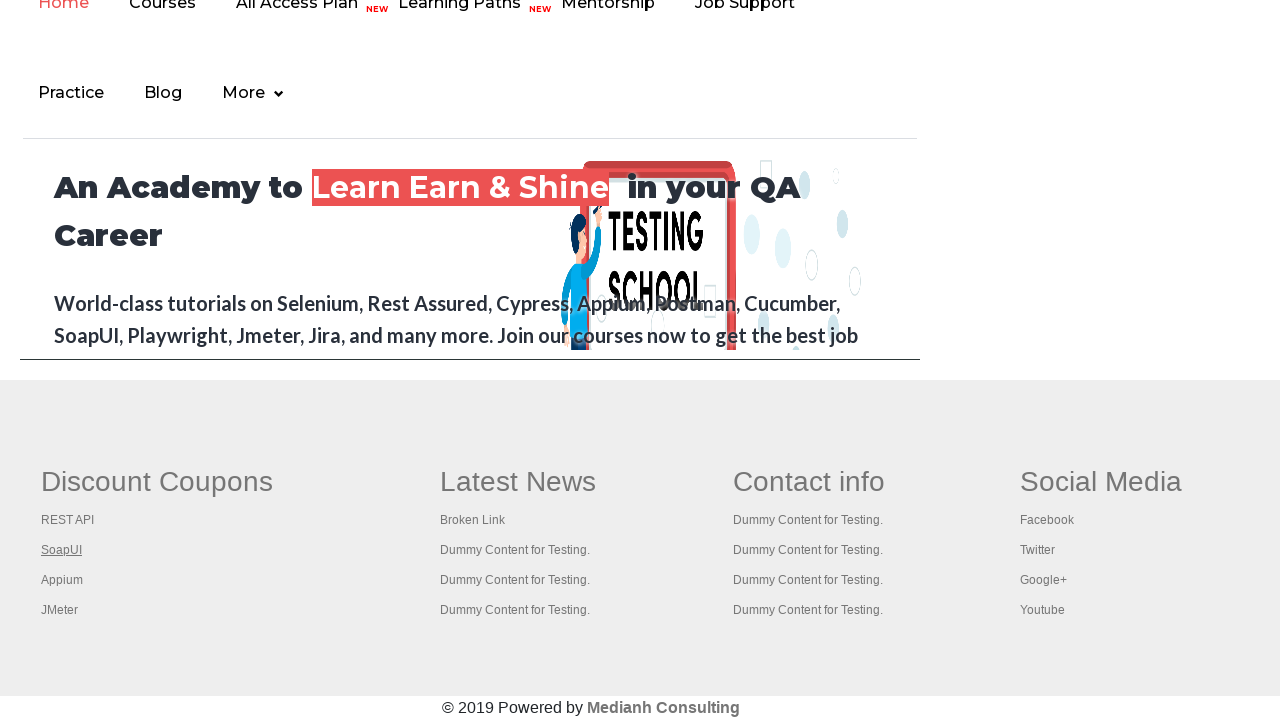

Captured reference to newly opened tab 2
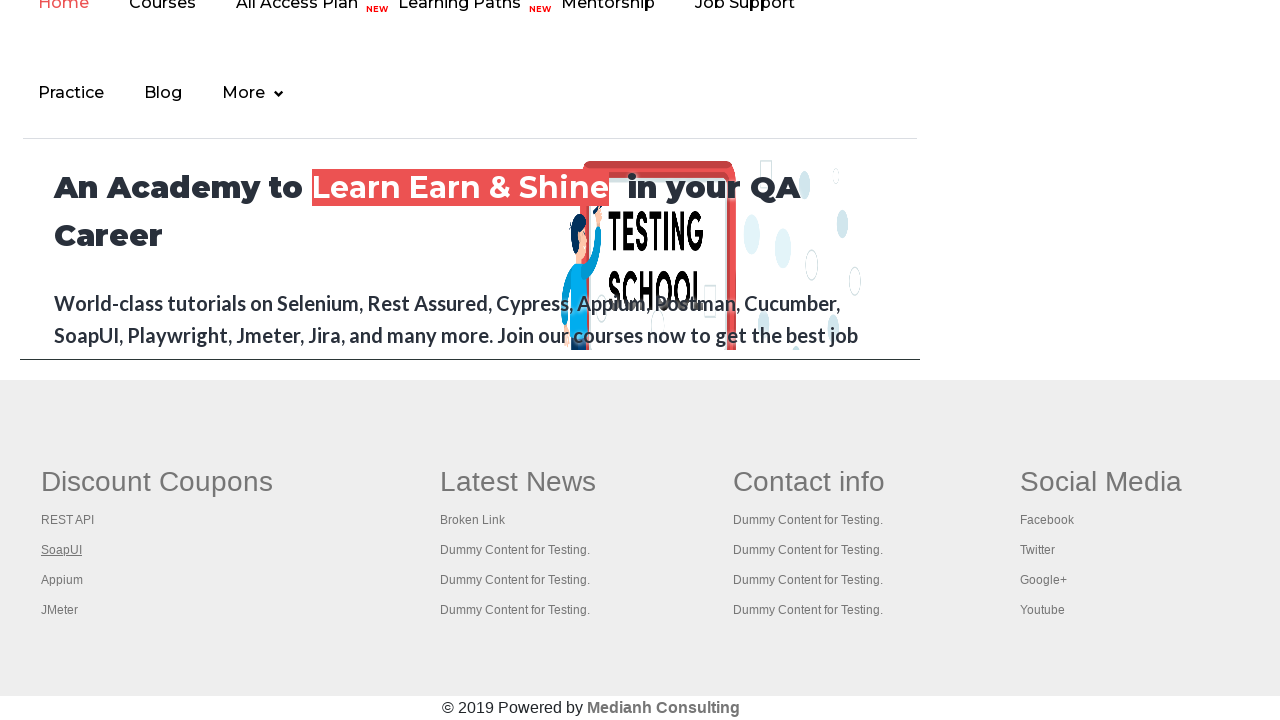

Ctrl+clicked link 3 to open in new tab at (62, 580) on xpath=//table/tbody/tr/td[1]/ul >> a >> nth=3
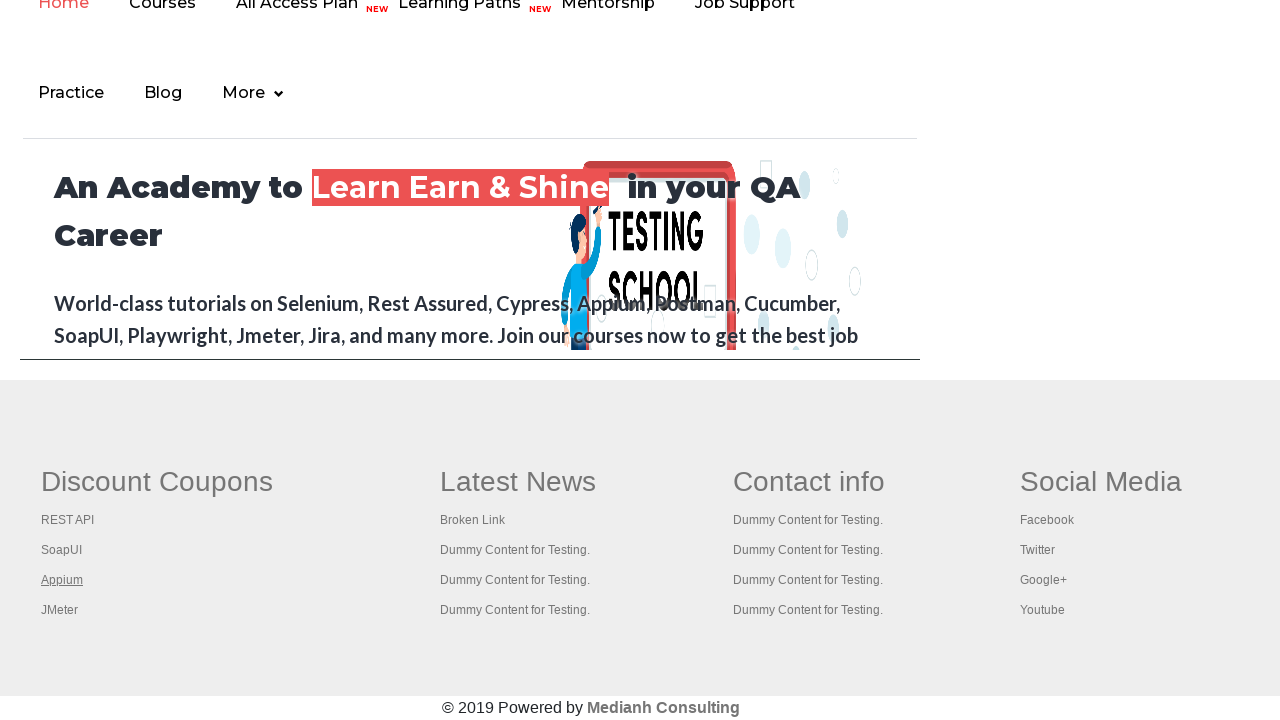

Waited 2 seconds for new tab 3 to open
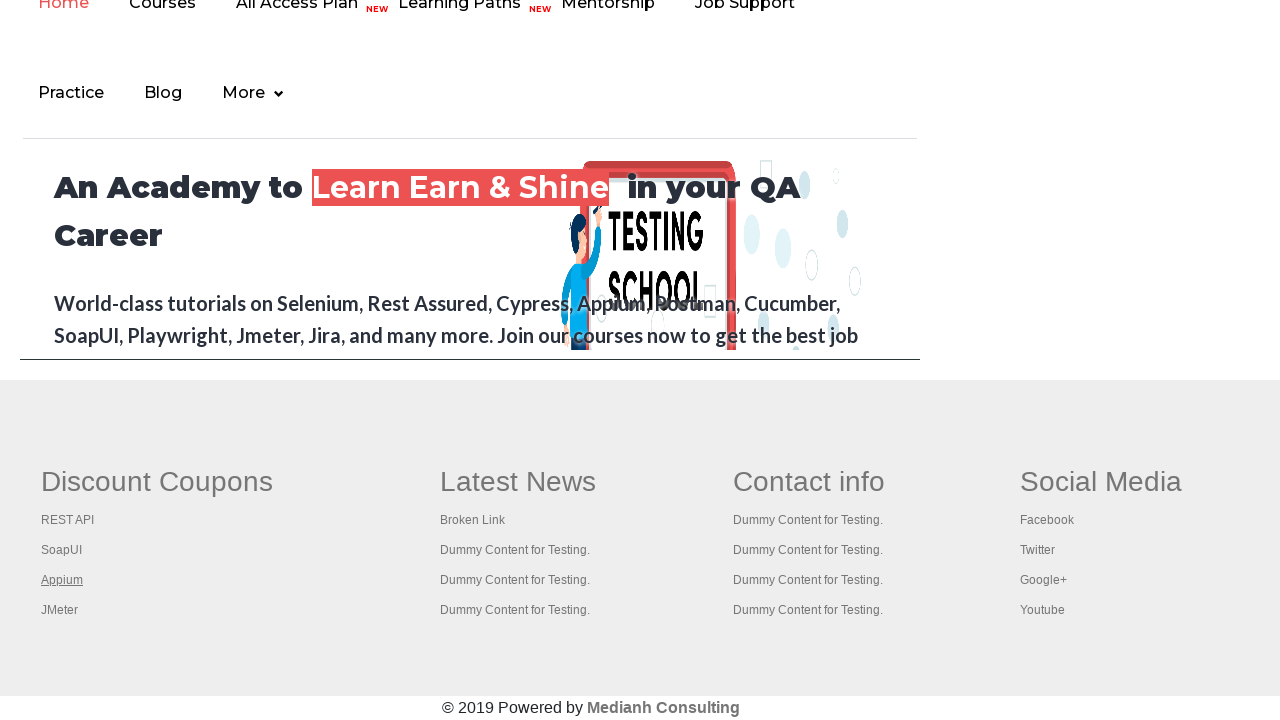

Captured reference to newly opened tab 3
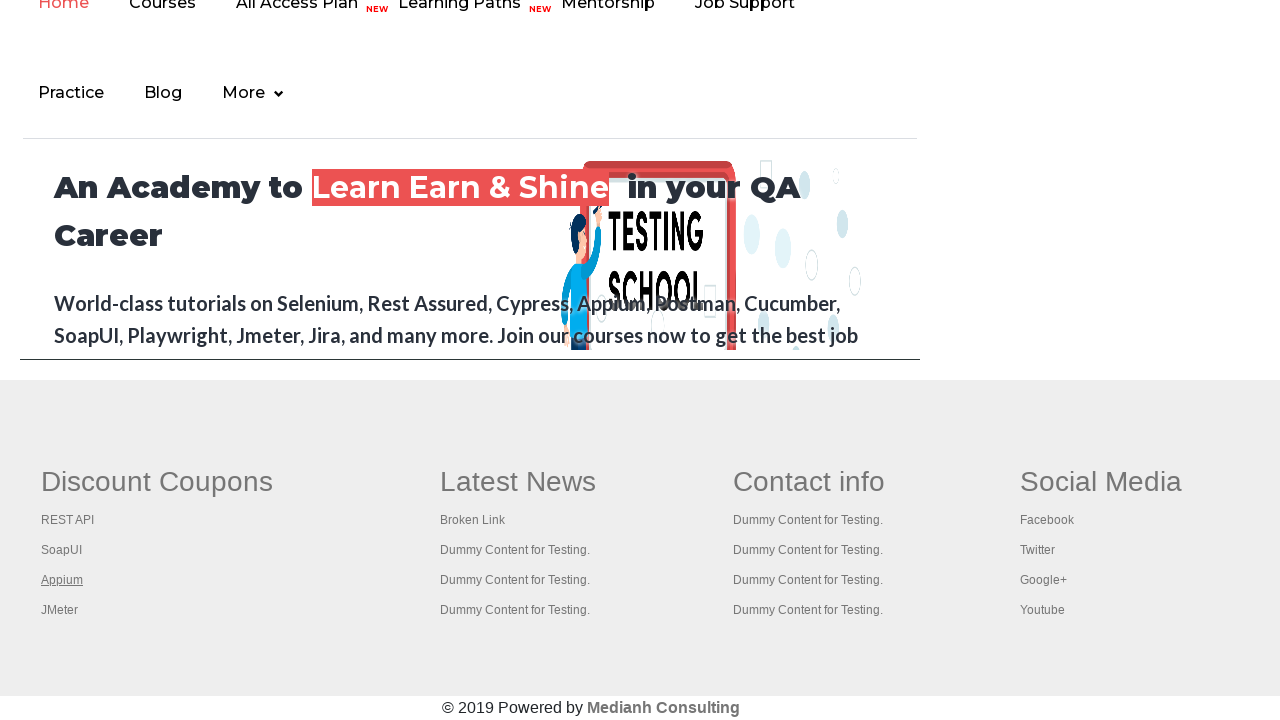

Ctrl+clicked link 4 to open in new tab at (60, 610) on xpath=//table/tbody/tr/td[1]/ul >> a >> nth=4
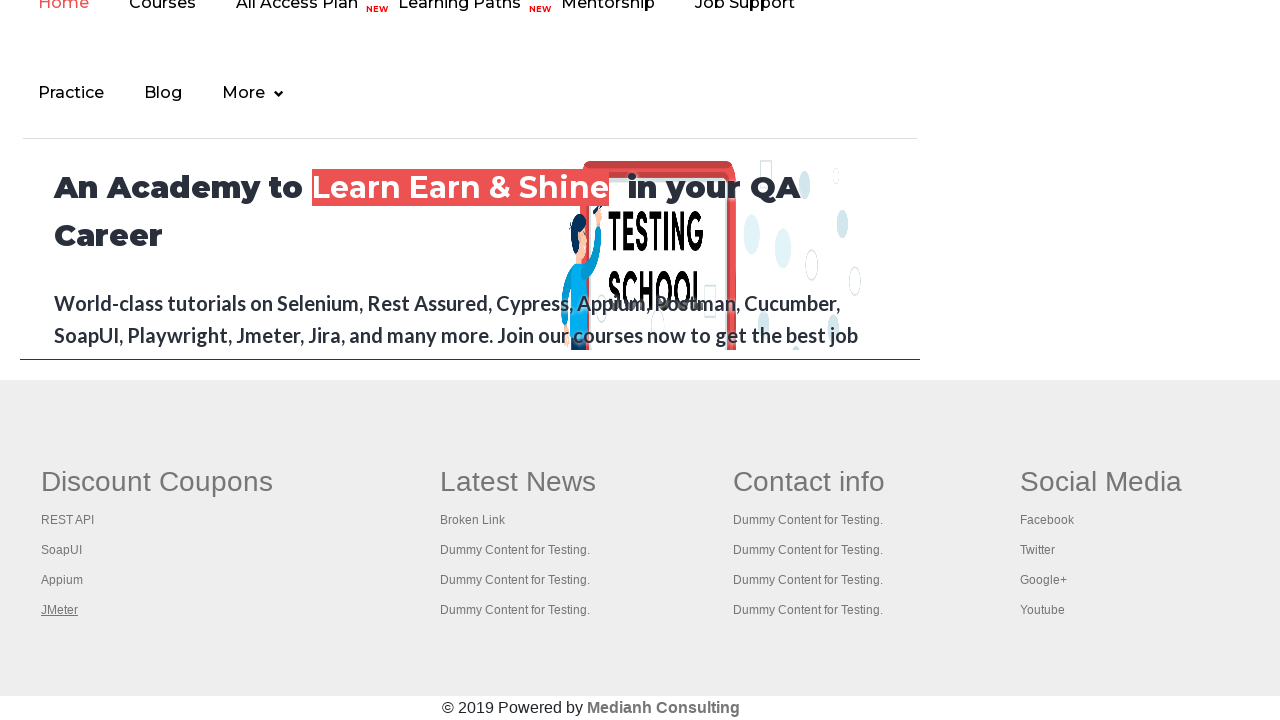

Waited 2 seconds for new tab 4 to open
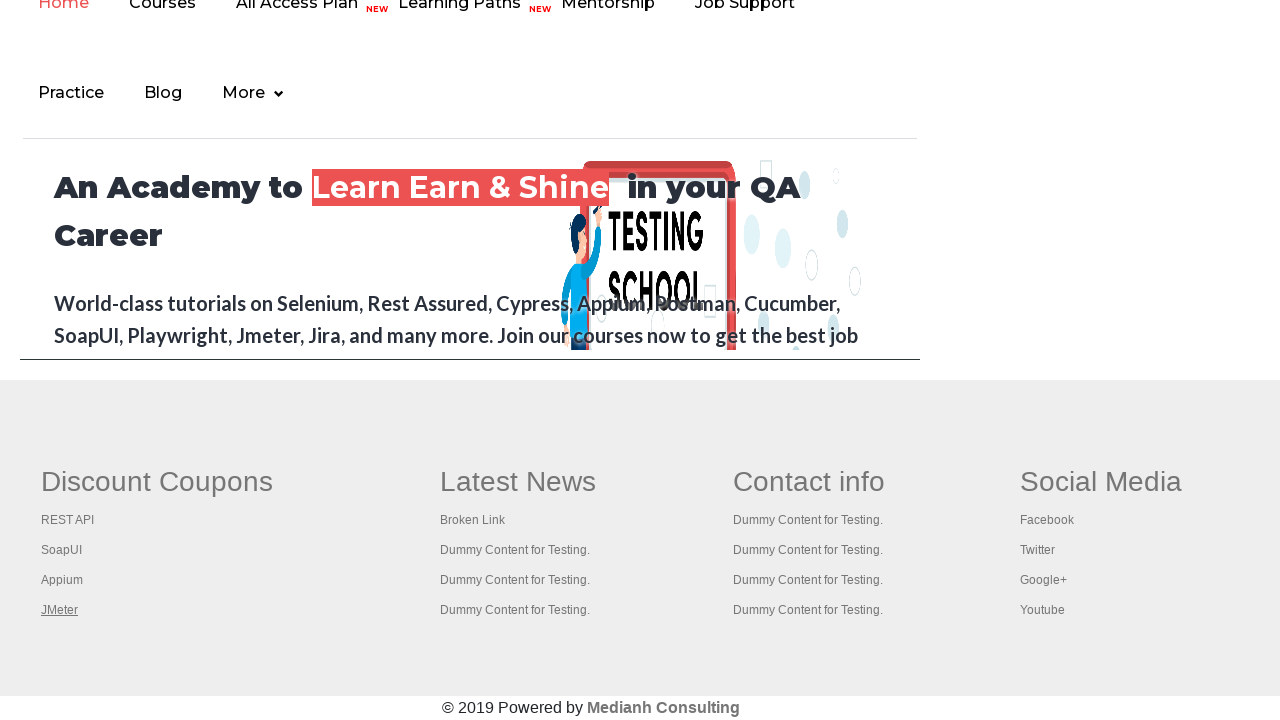

Captured reference to newly opened tab 4
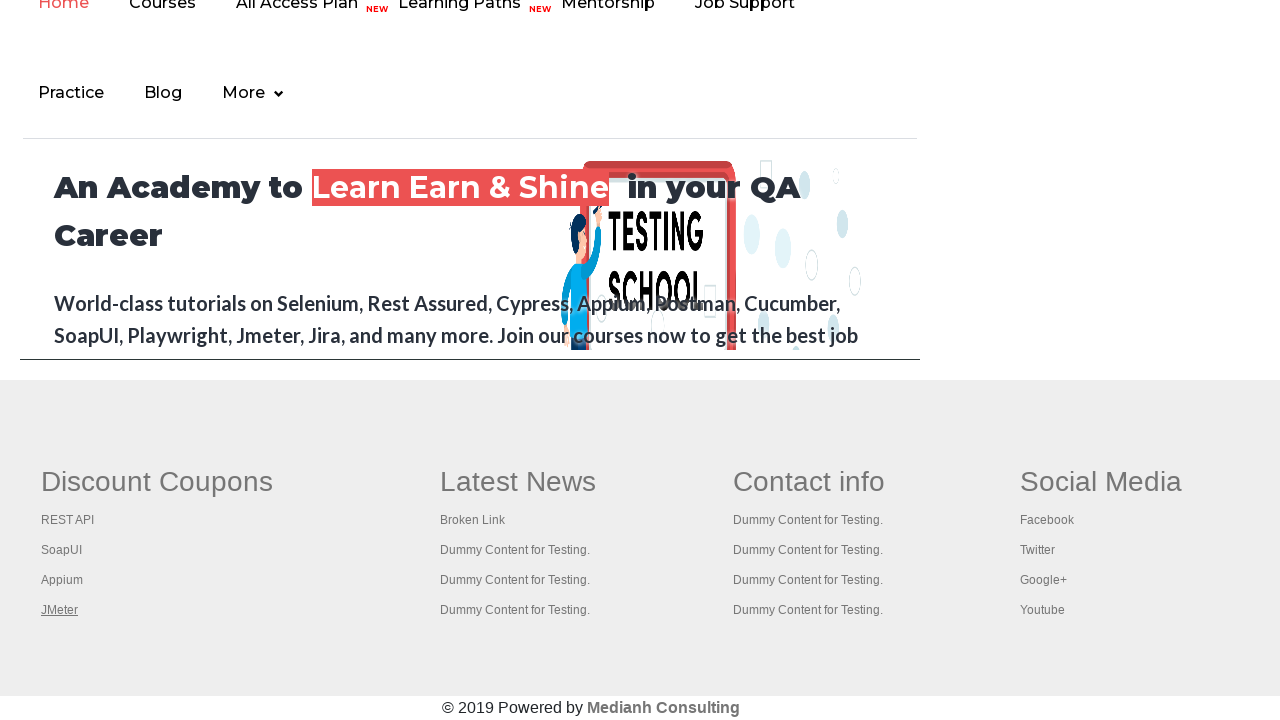

Main page title: Practice Page
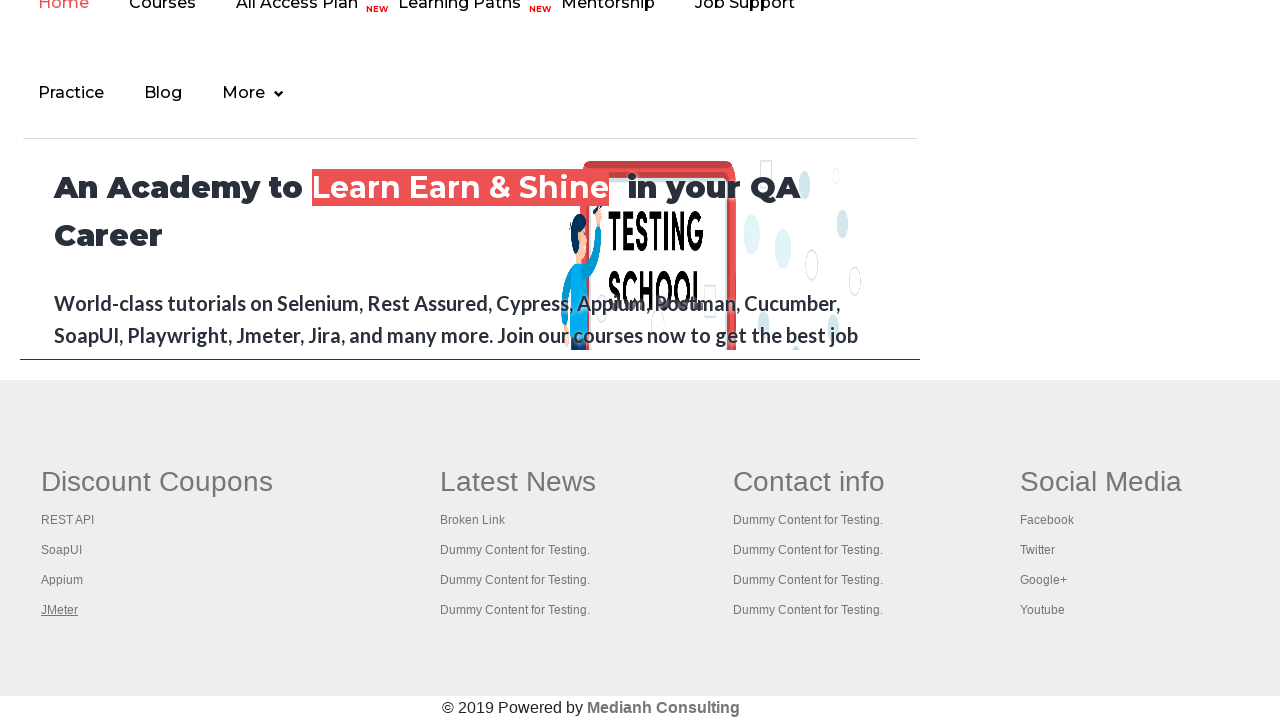

Retrieved tab title: REST API Tutorial
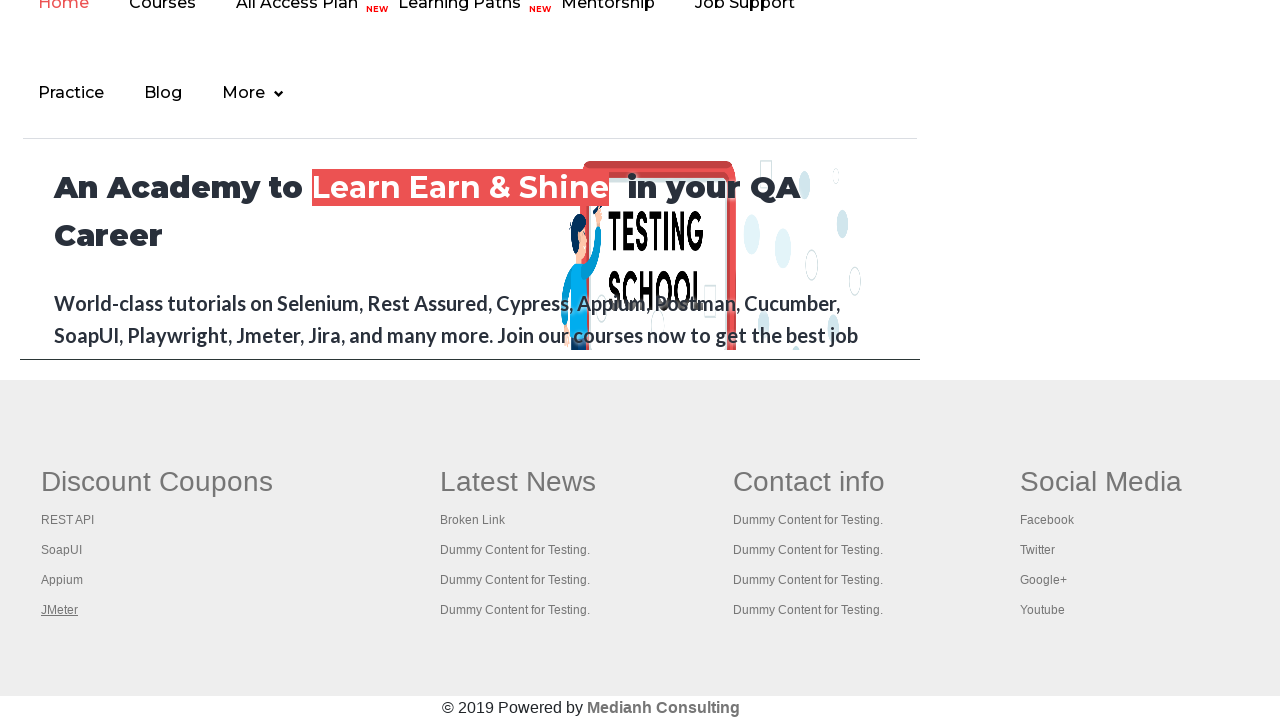

Retrieved tab title: The World’s Most Popular API Testing Tool | SoapUI
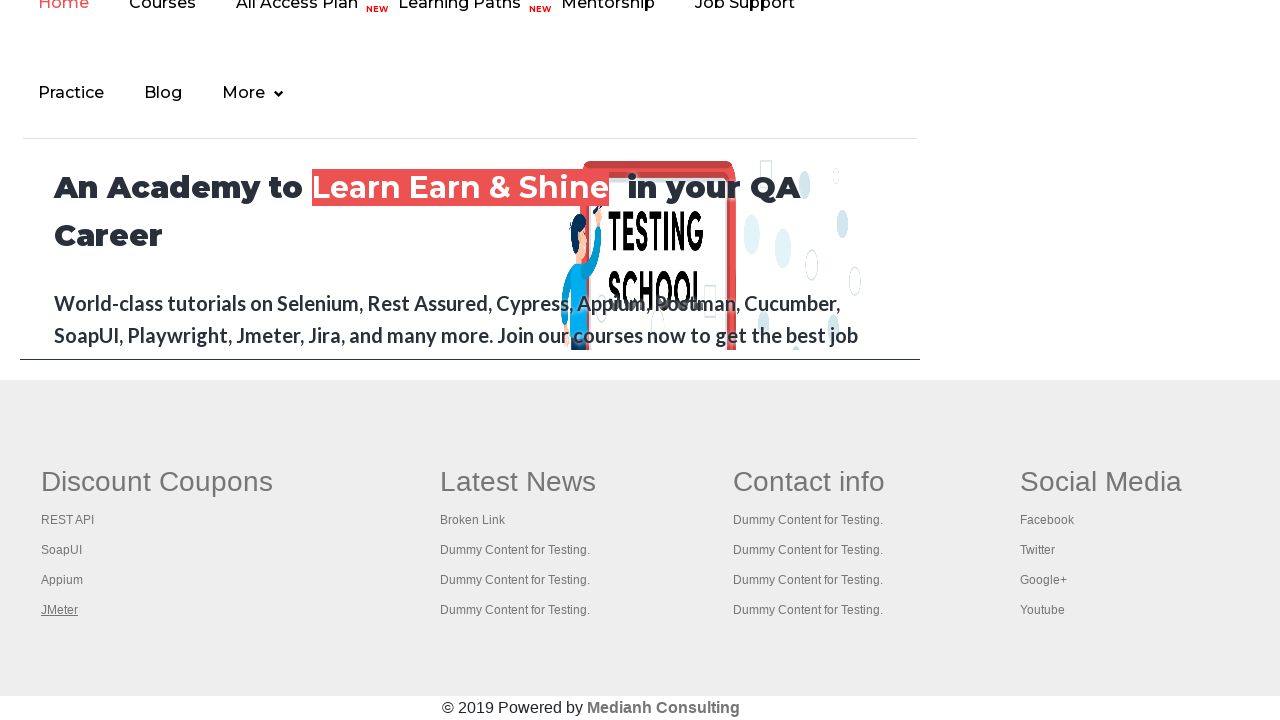

Retrieved tab title: Appium tutorial for Mobile Apps testing | RahulShetty Academy | Rahul
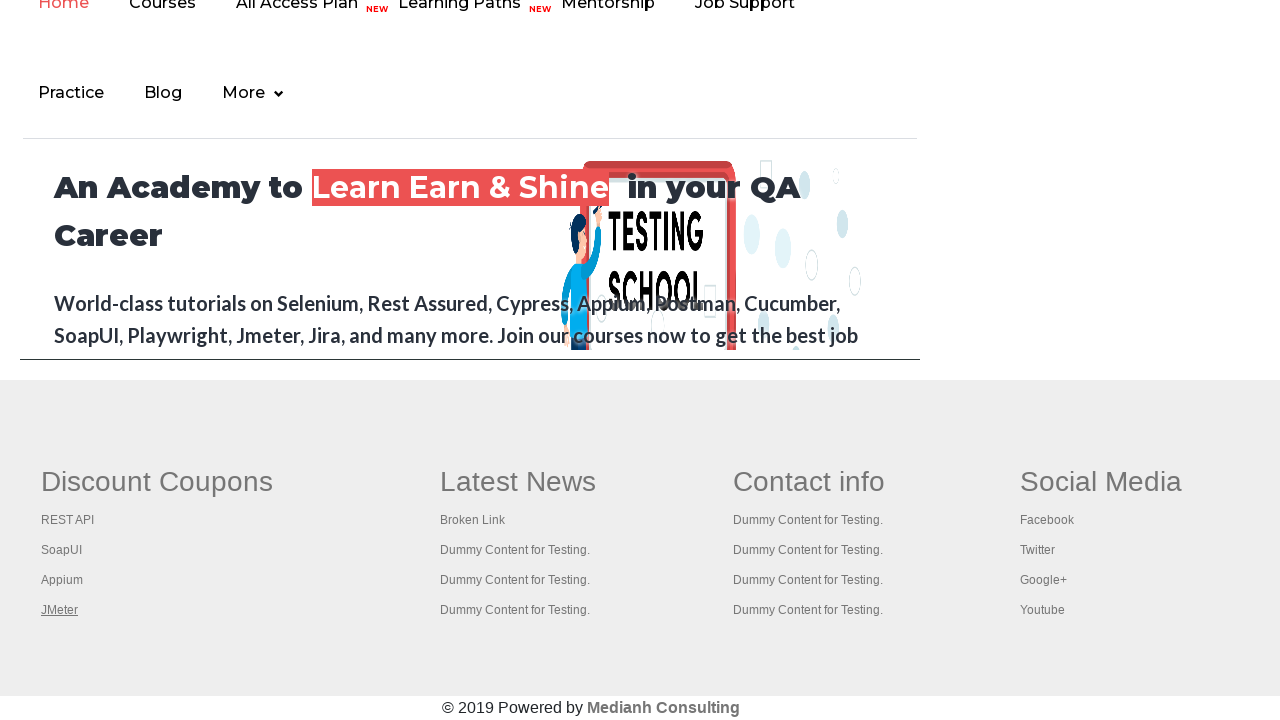

Retrieved tab title: Apache JMeter - Apache JMeter™
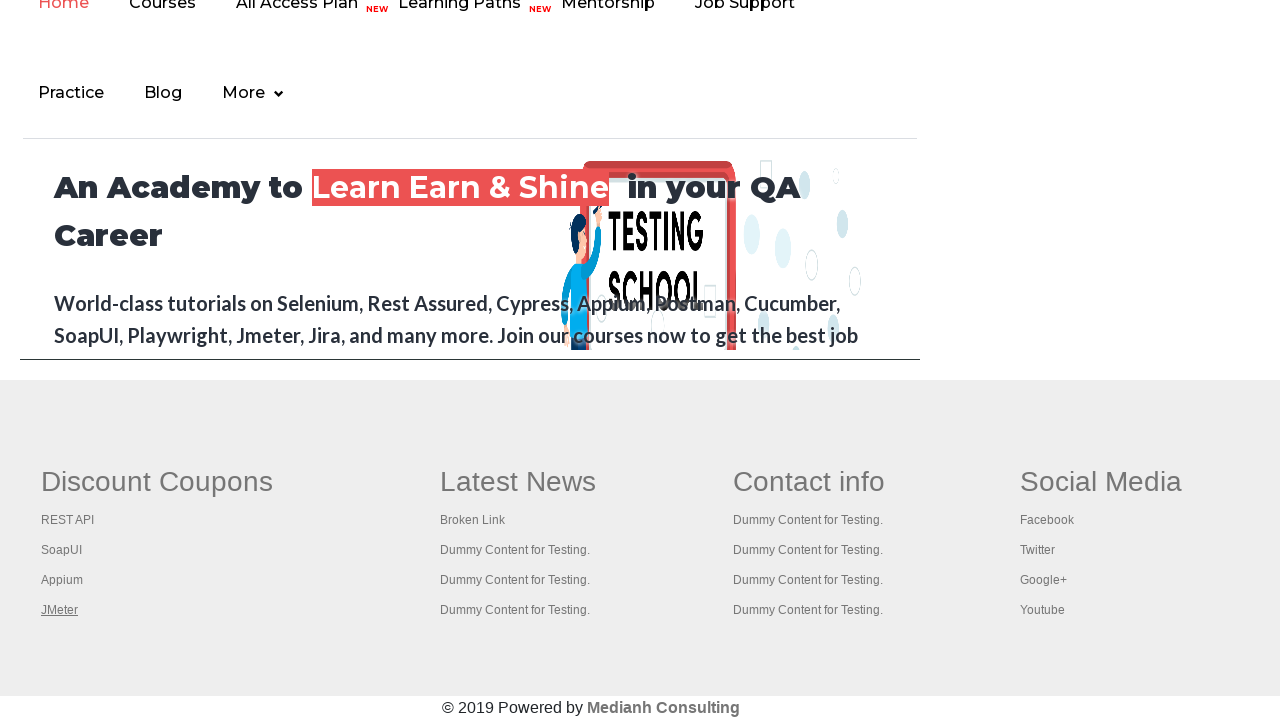

Closed an opened tab
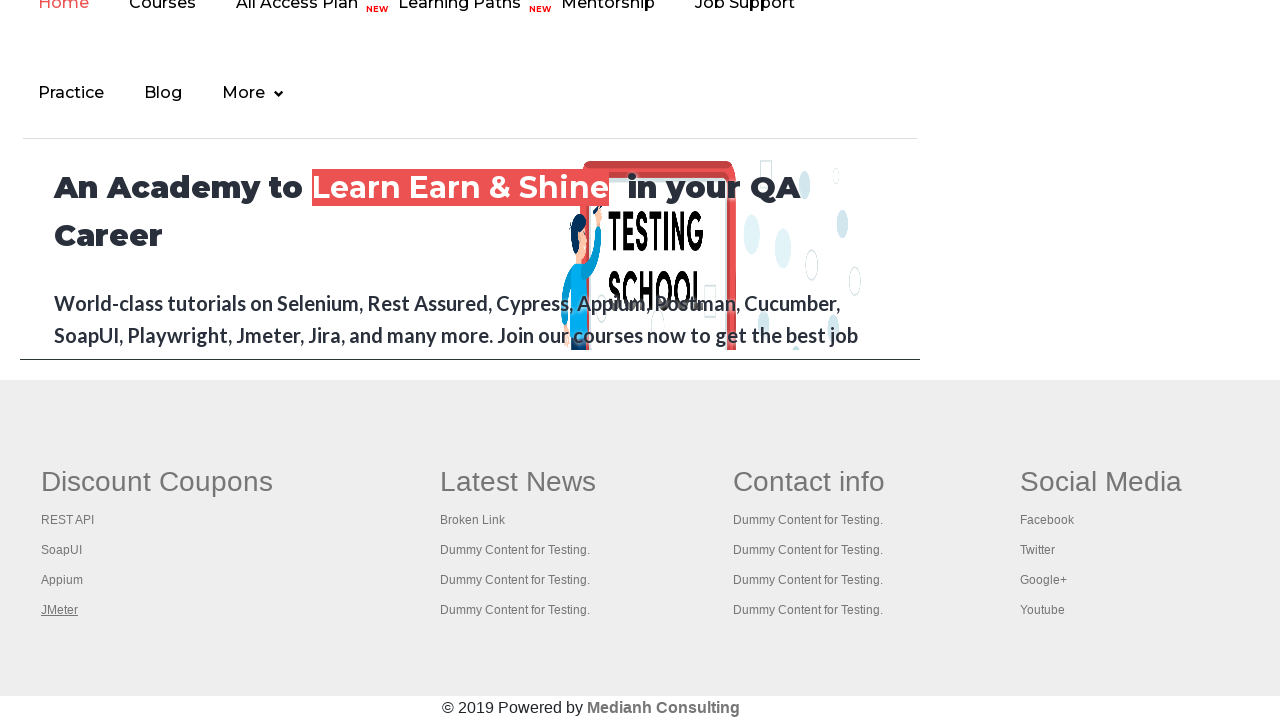

Closed an opened tab
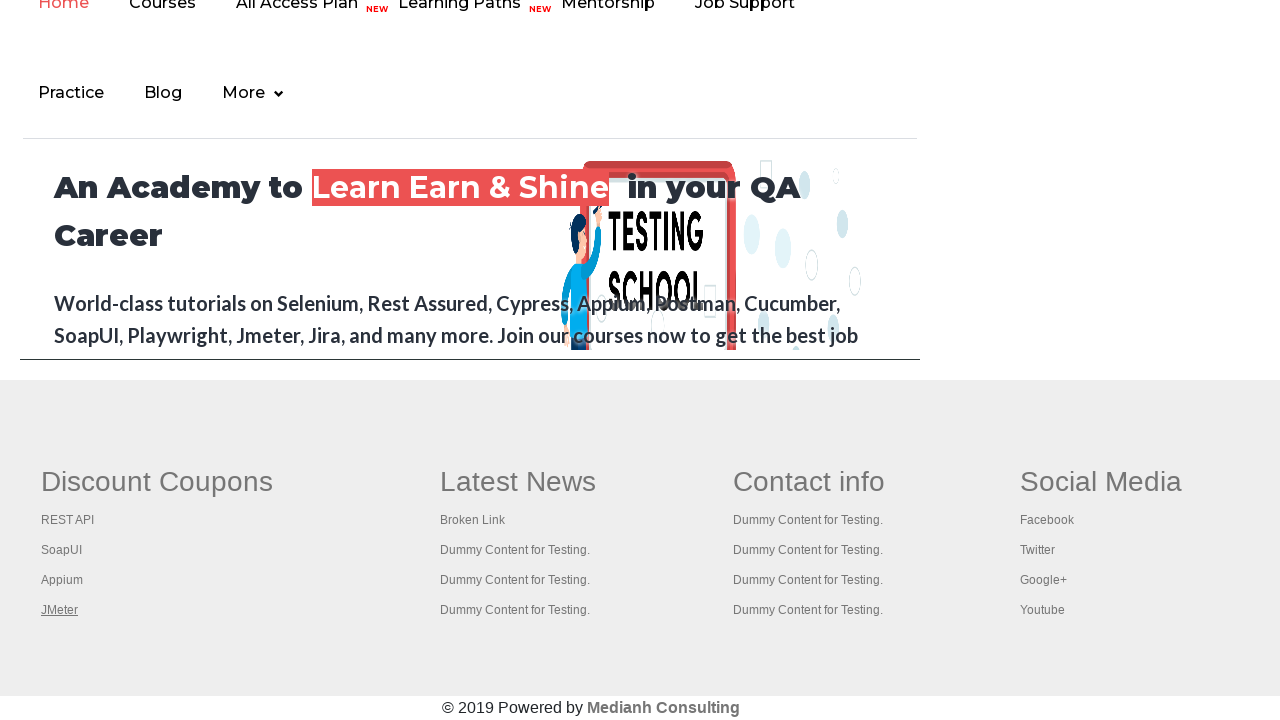

Closed an opened tab
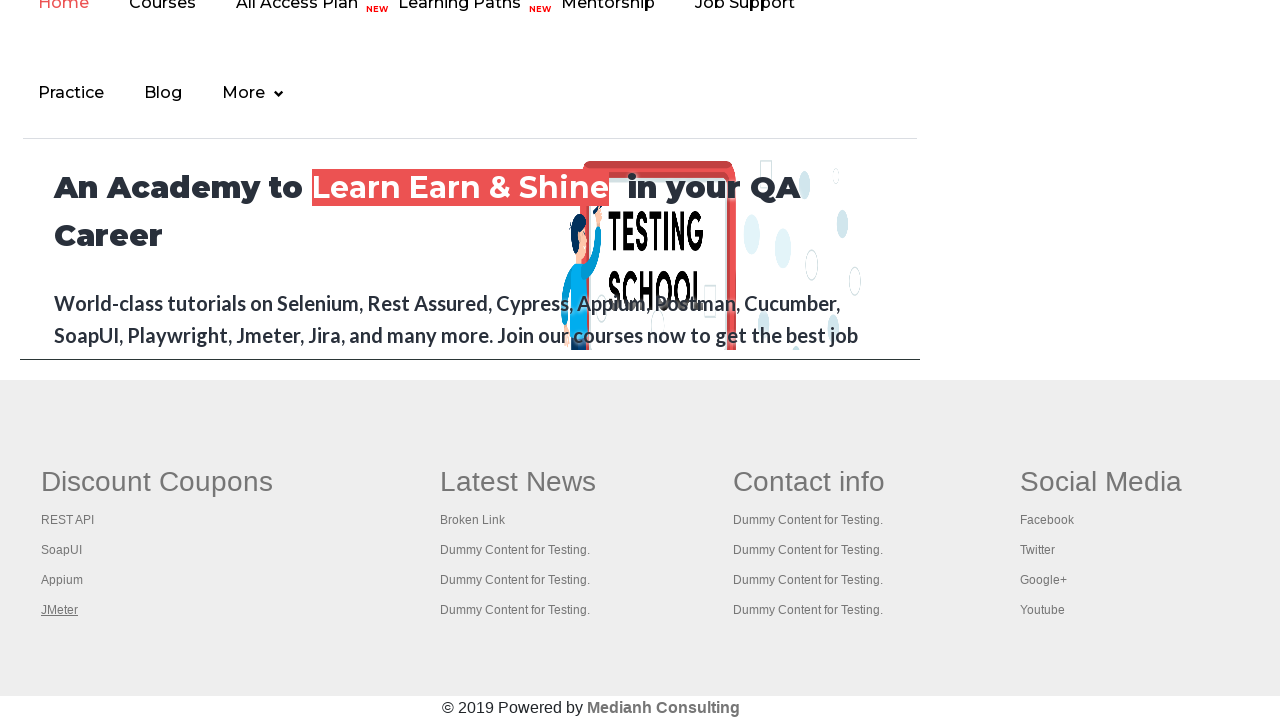

Closed an opened tab
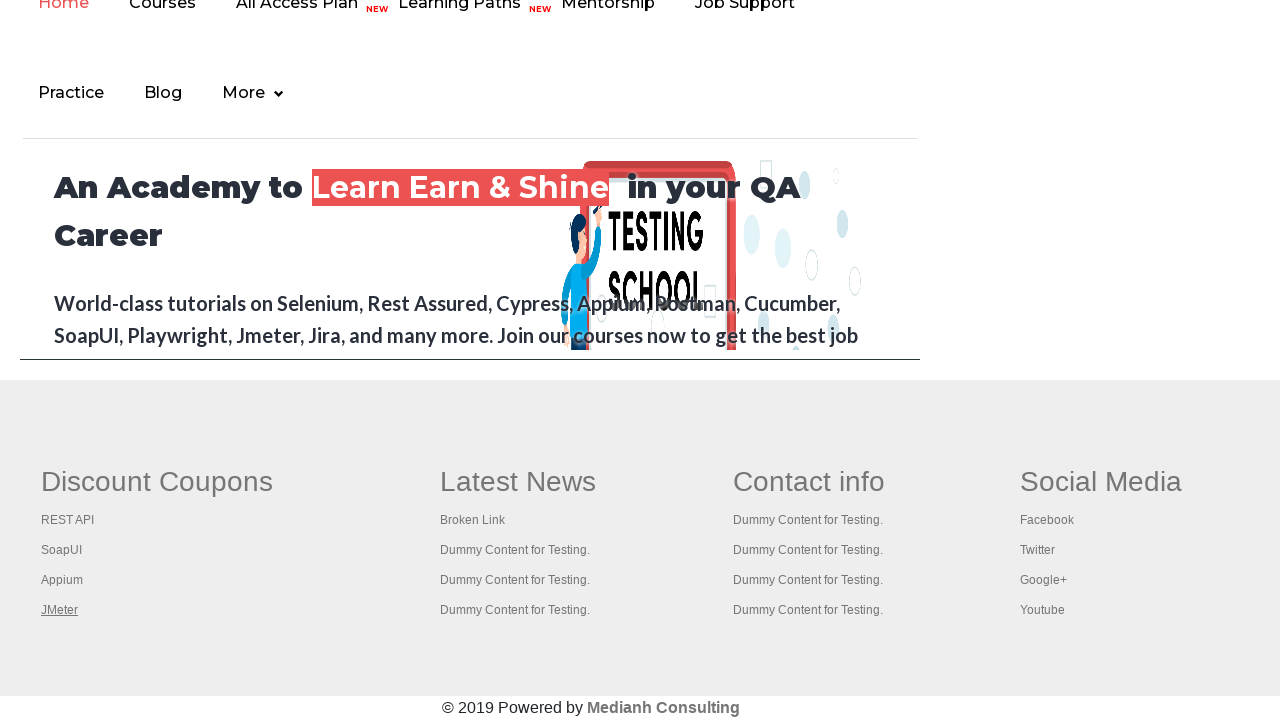

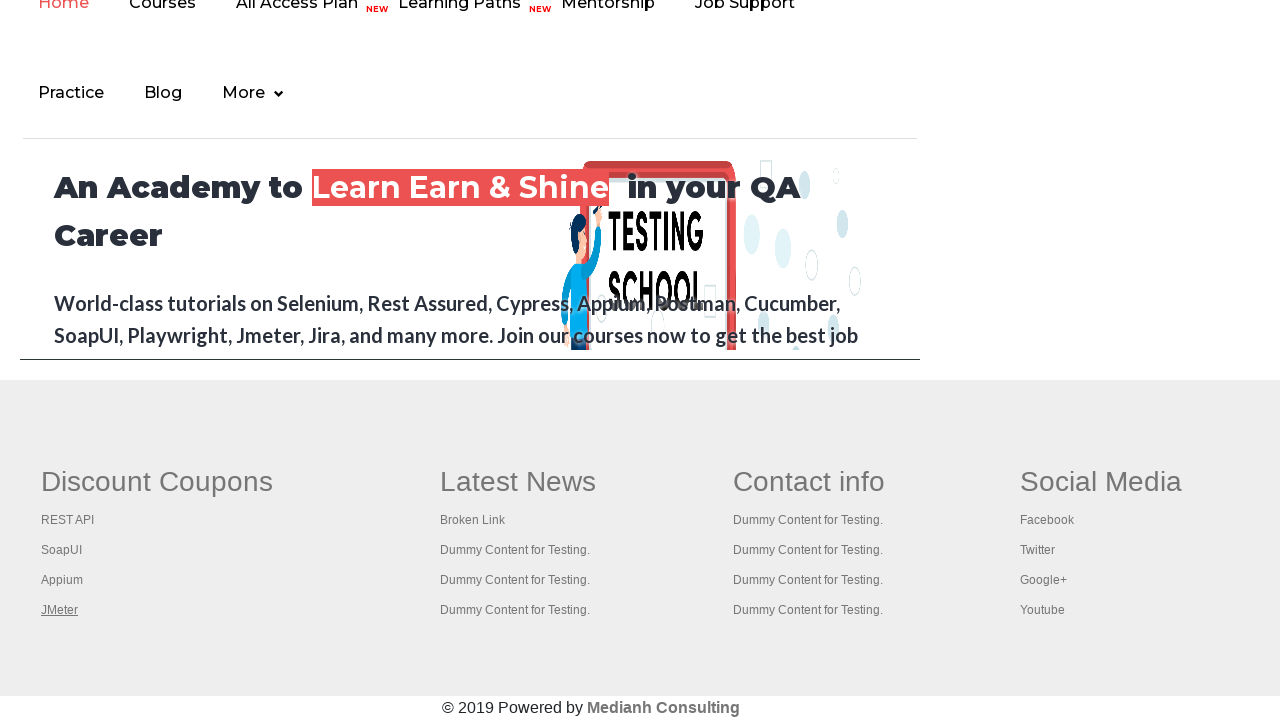